Navigates to a test page, maximizes the browser window, and verifies the page title

Starting URL: http://crossbrowsertesting.github.io/selenium_example_page.html

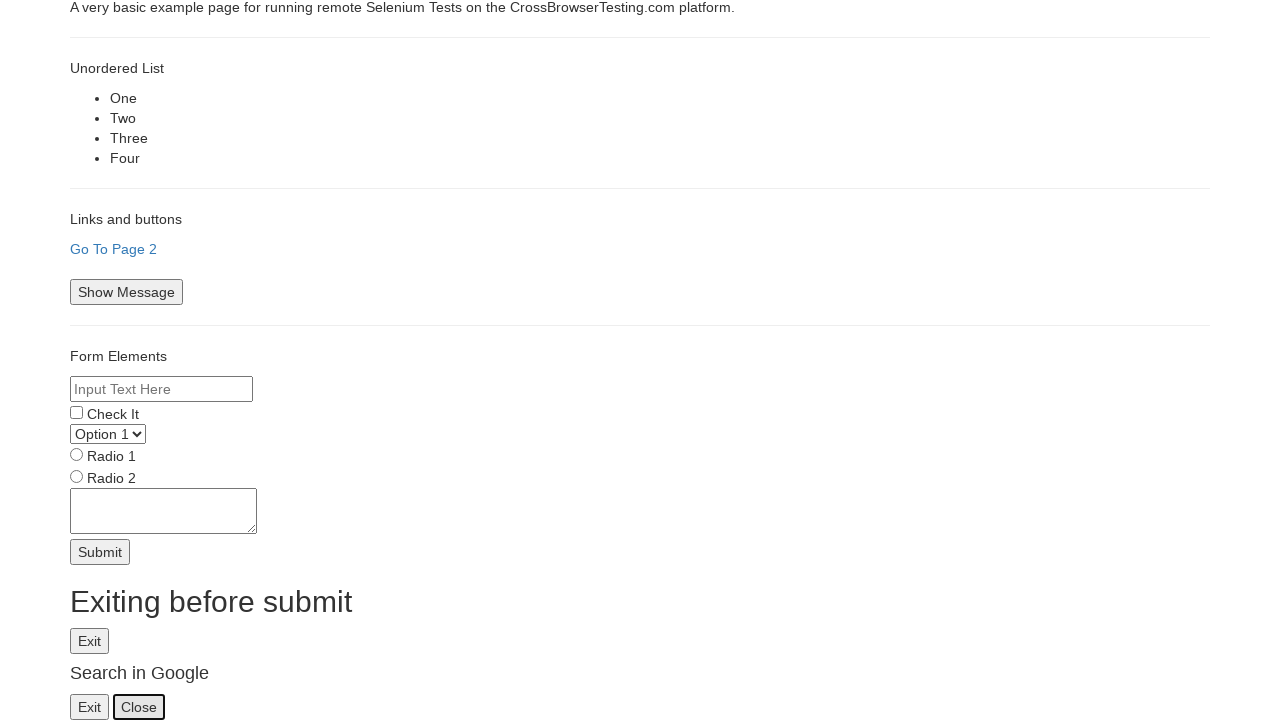

Navigated to test page
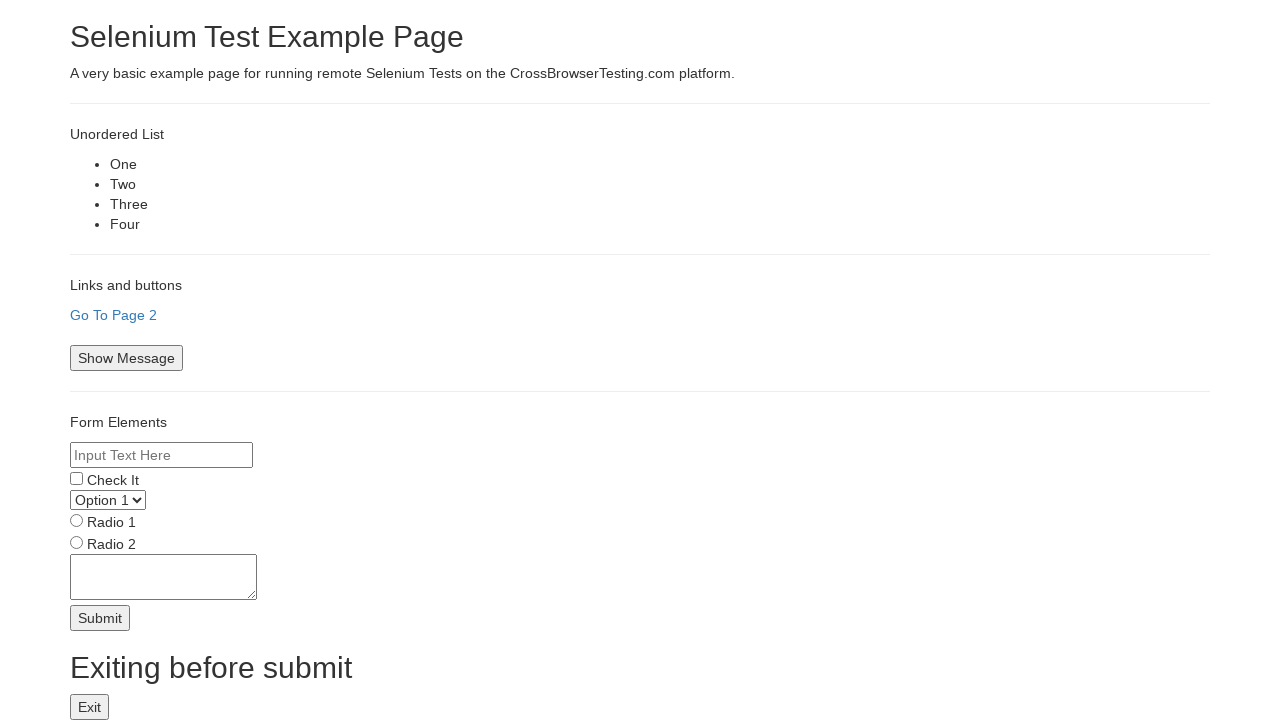

Maximized browser window to 1920x1080
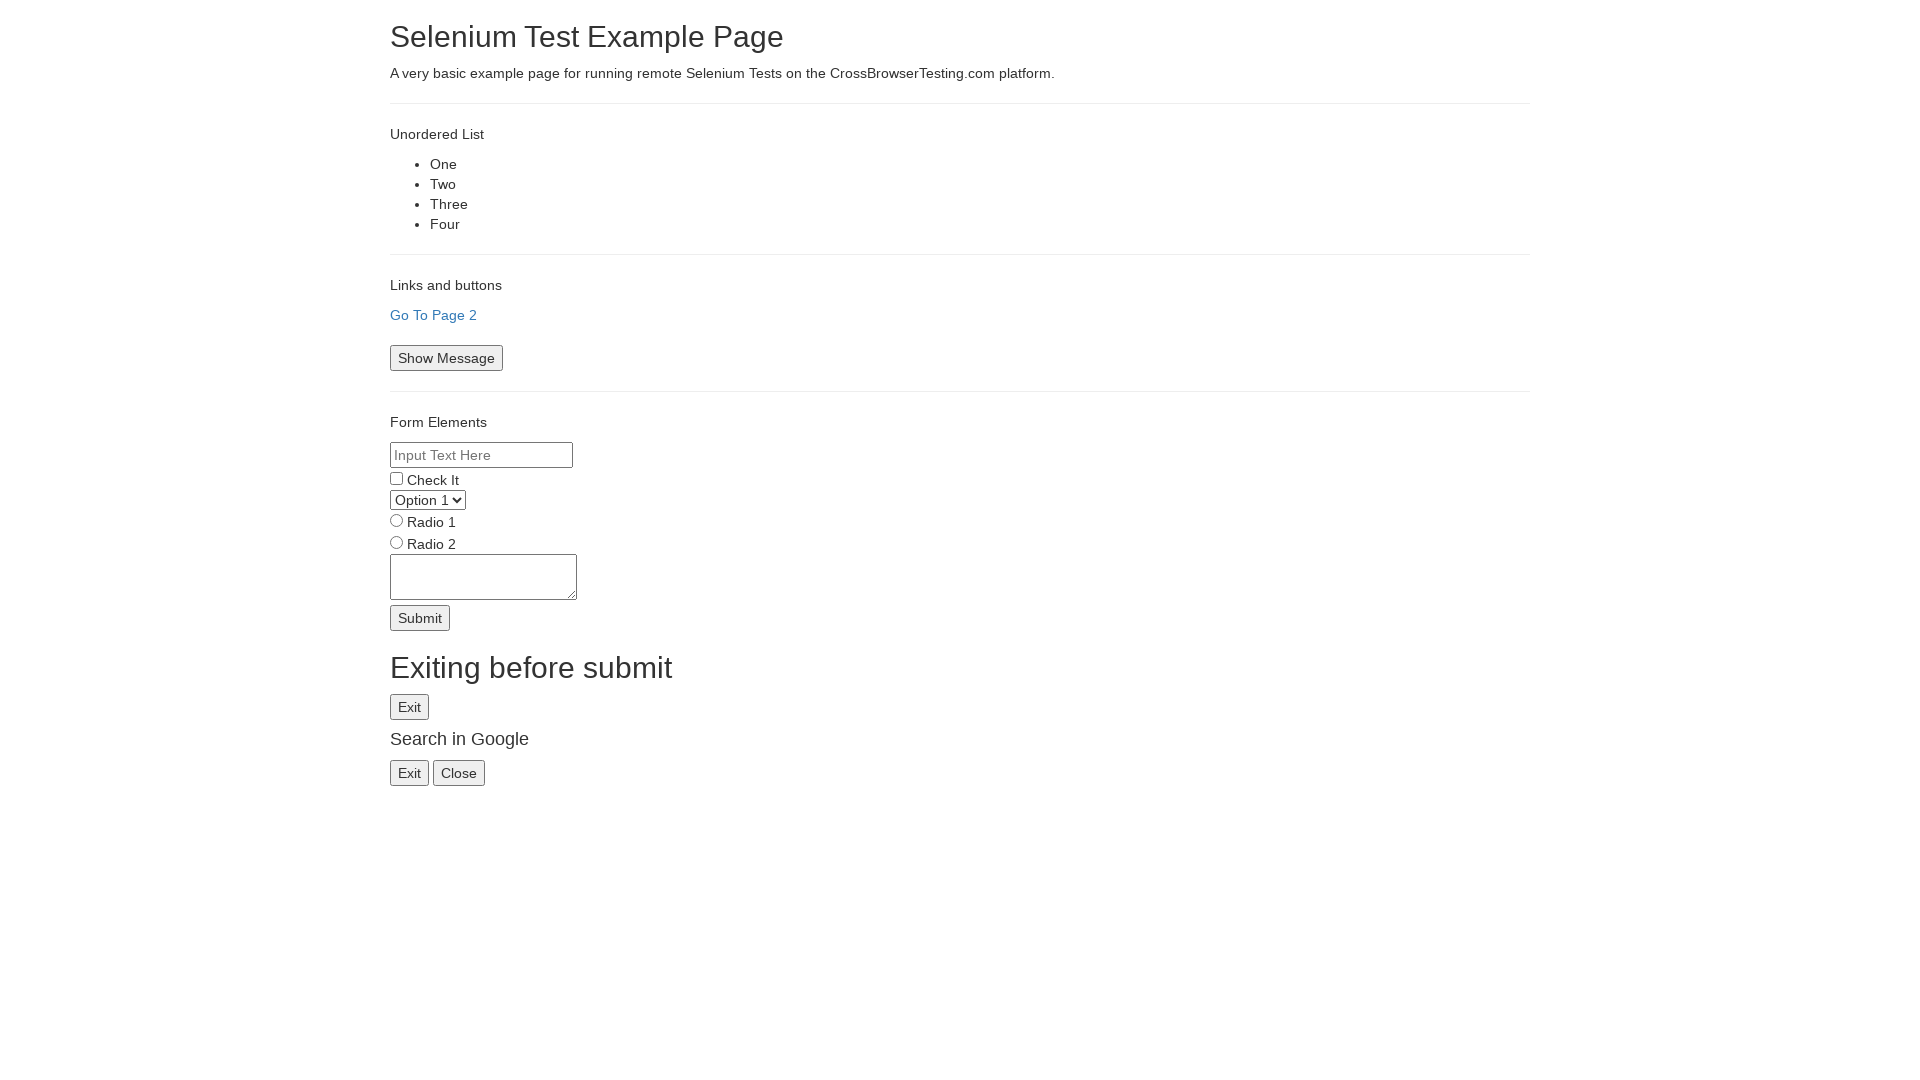

Verified page title is 'Selenium Test Example Page'
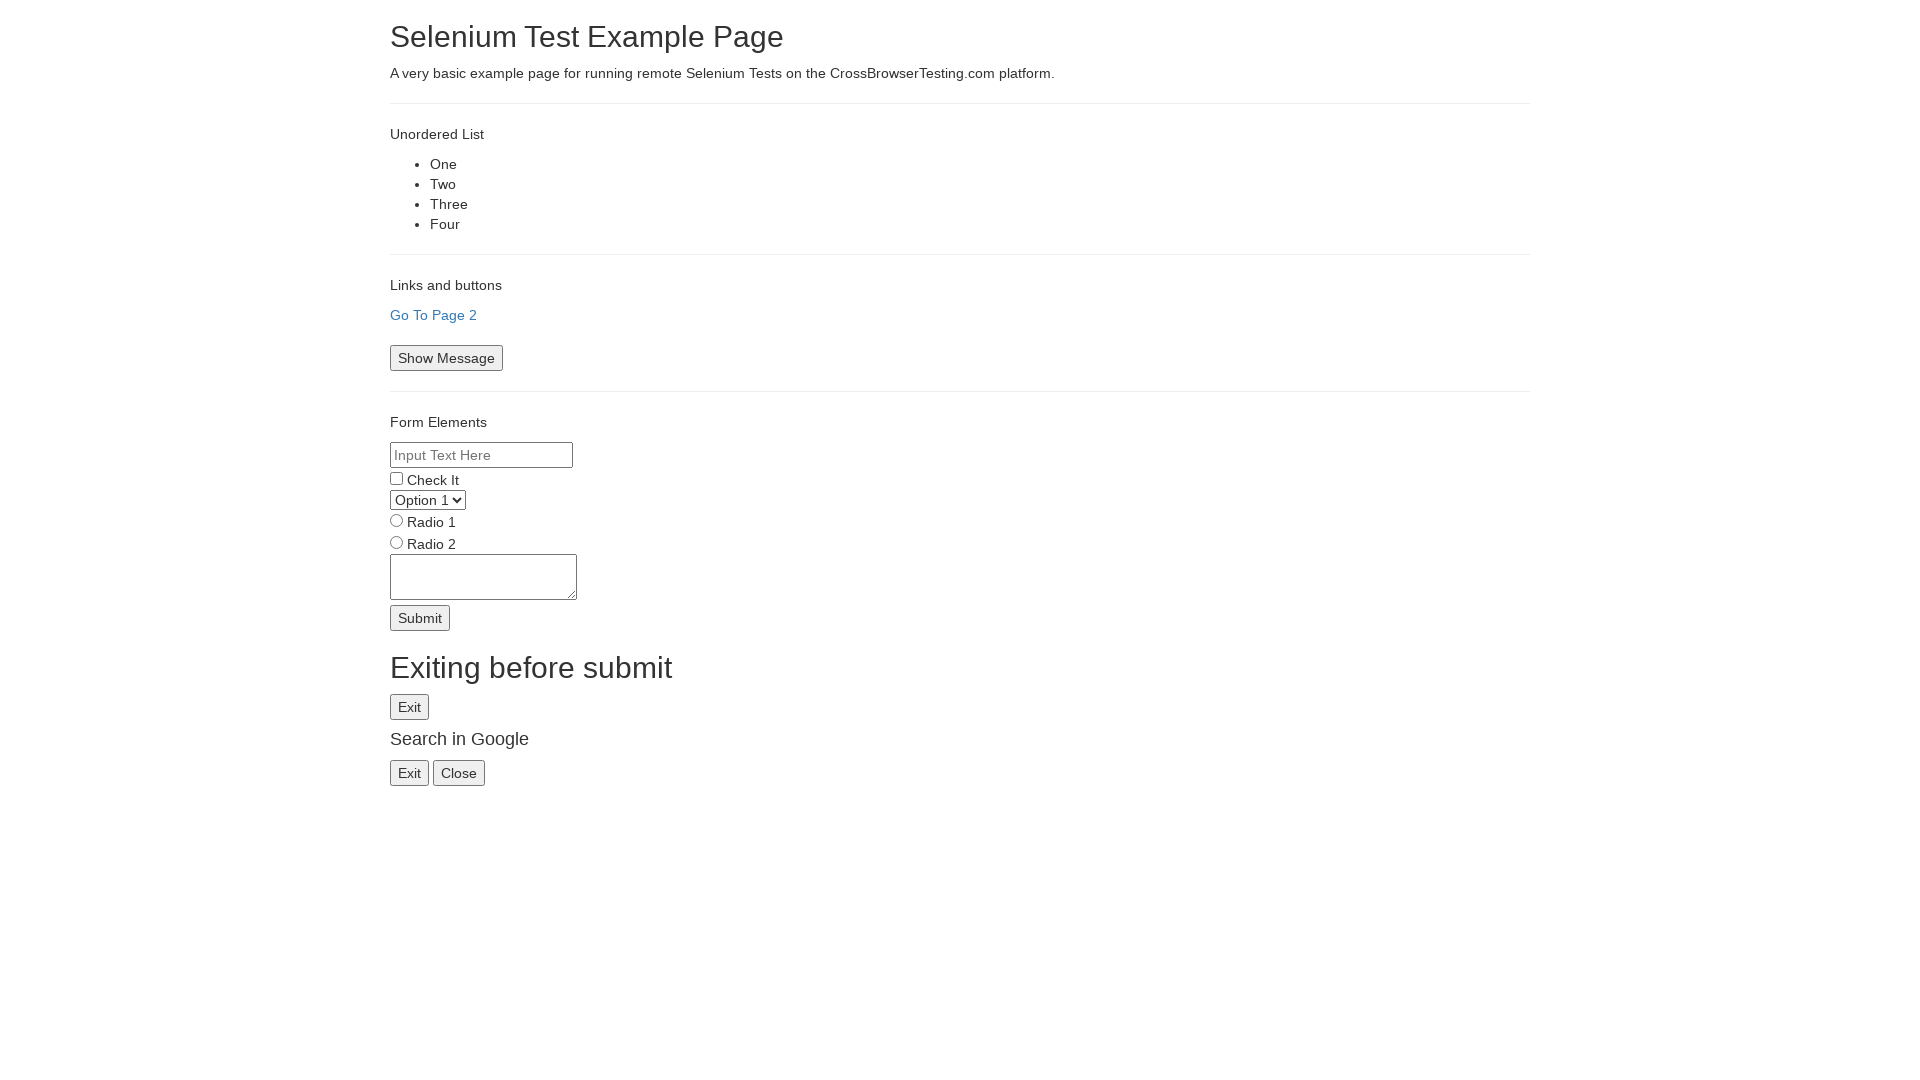

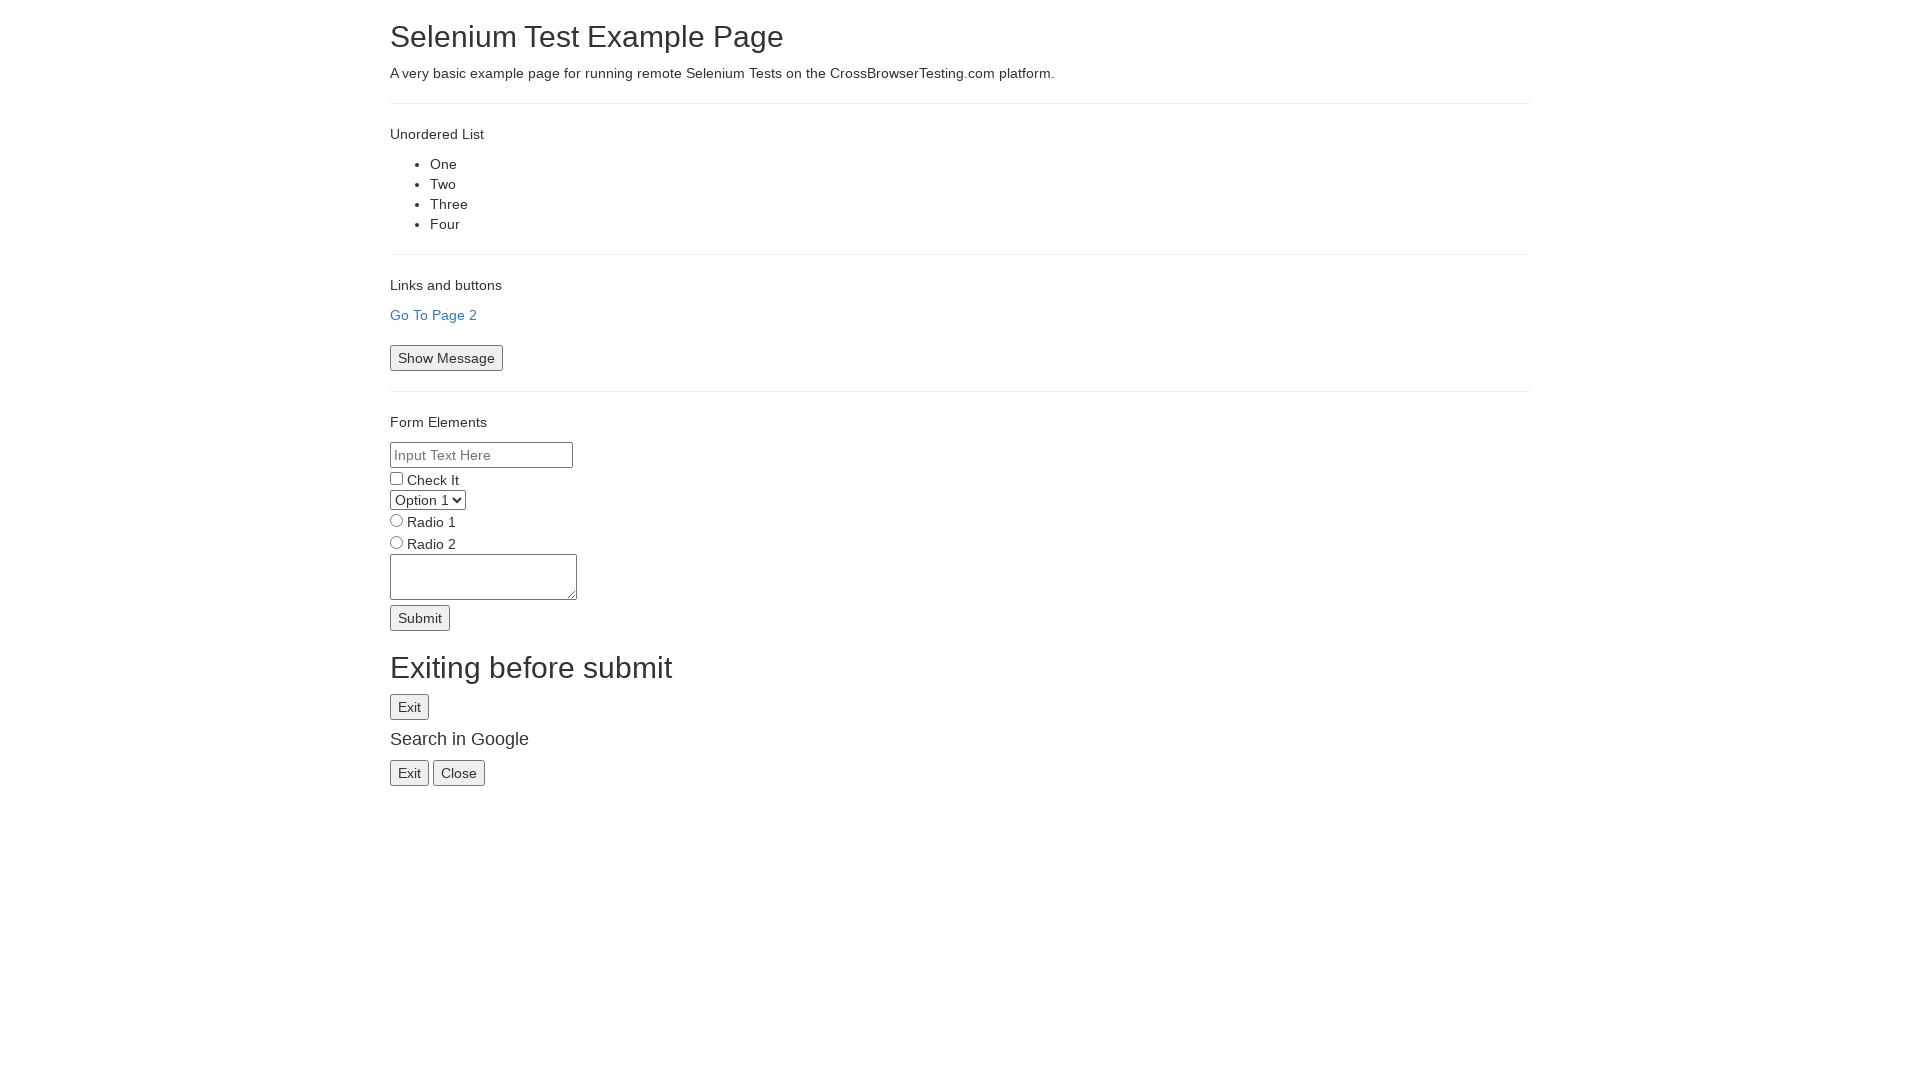